Tests train ticket search functionality on 12306 railway website by entering departure and arrival stations, selecting time range and date

Starting URL: https://kyfw.12306.cn/otn/leftTicket/init

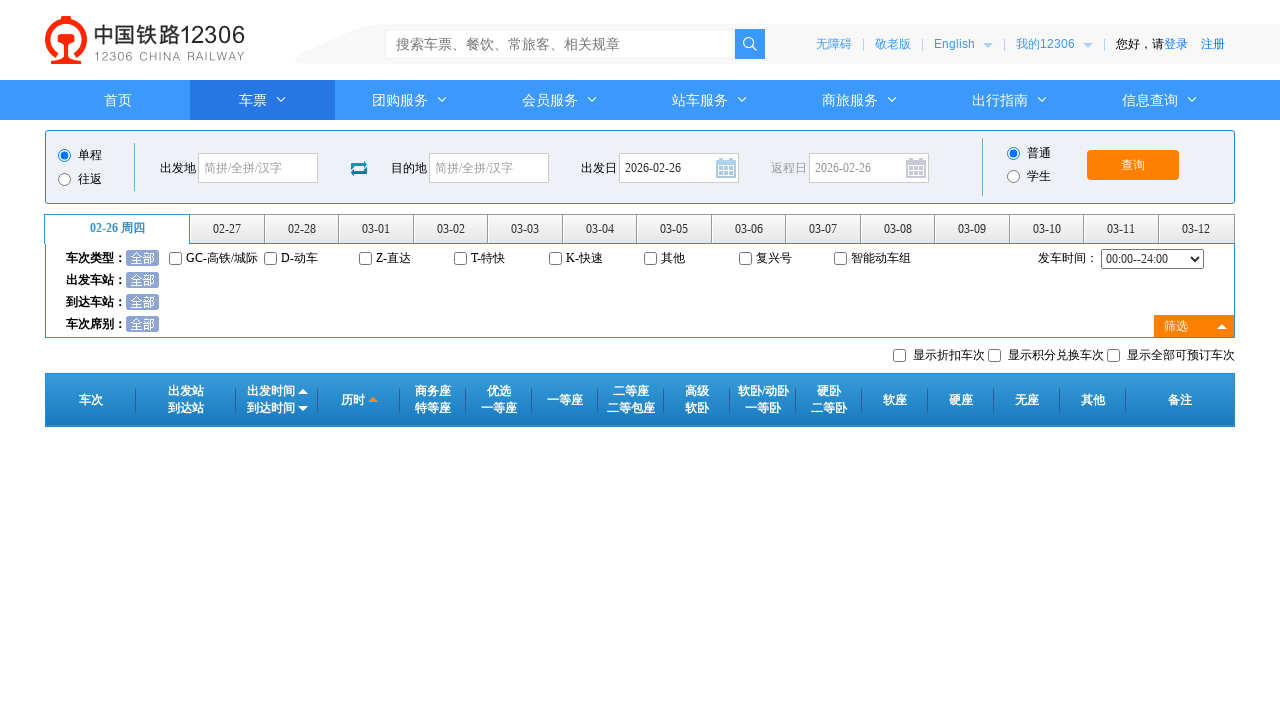

Clicked departure station field at (258, 168) on #fromStationText
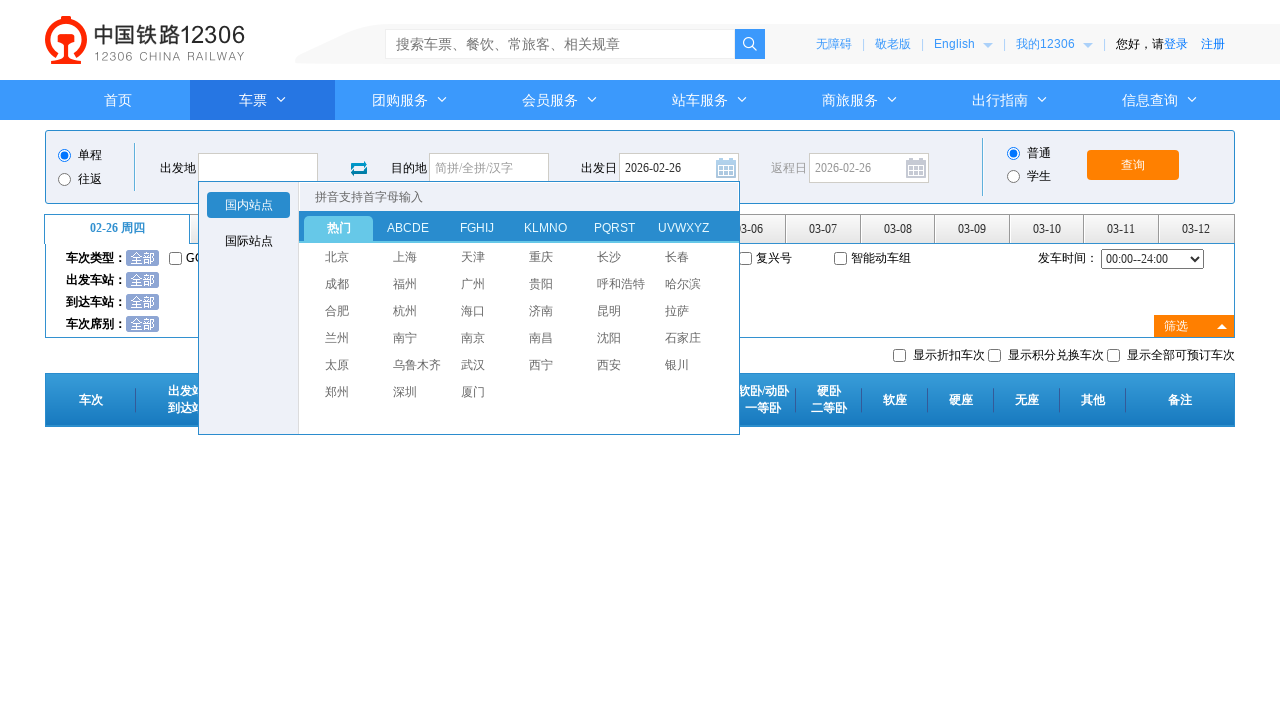

Entered '南京南' (Nanjing South) as departure station on #fromStationText
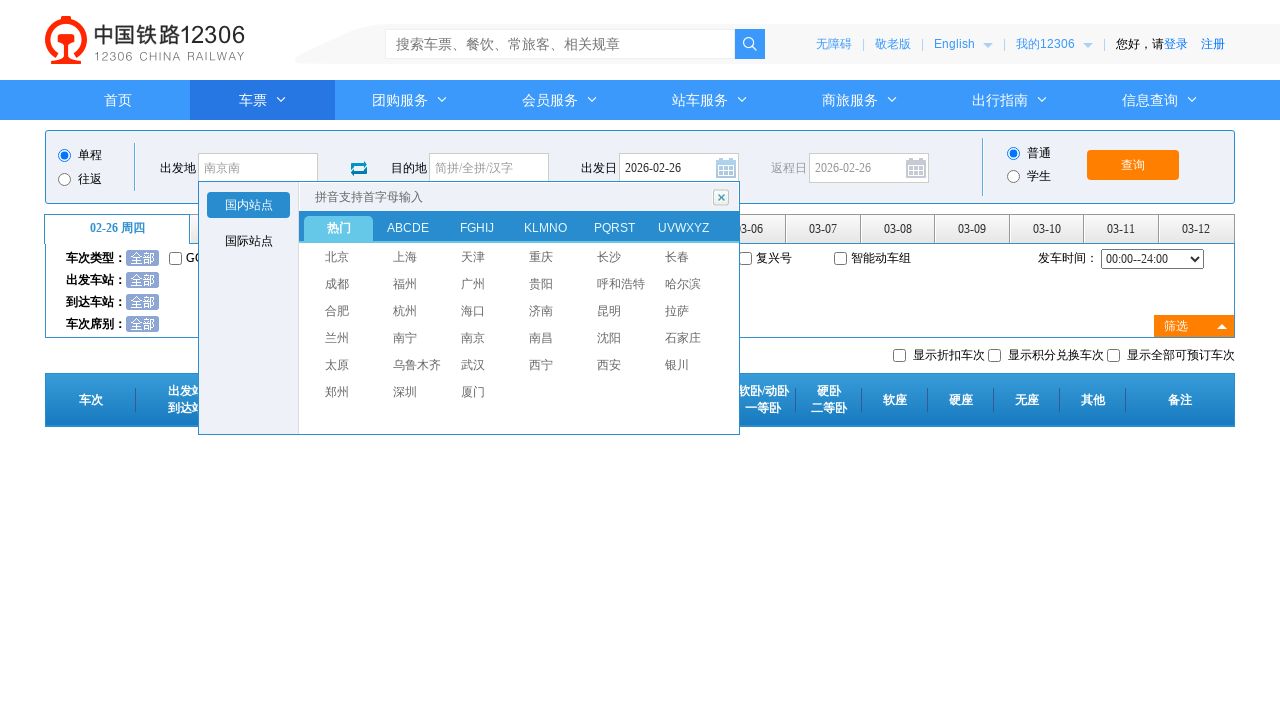

Confirmed departure station selection with Enter key on #fromStationText
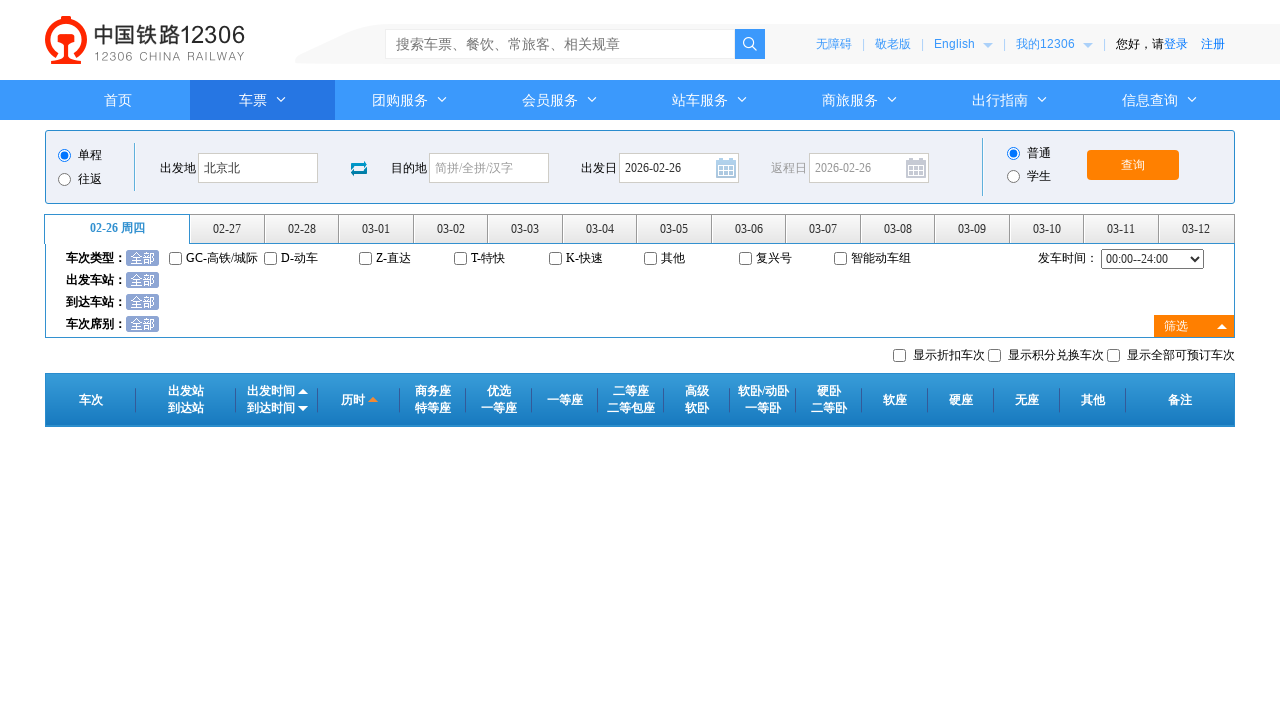

Clicked arrival station field at (489, 168) on #toStationText
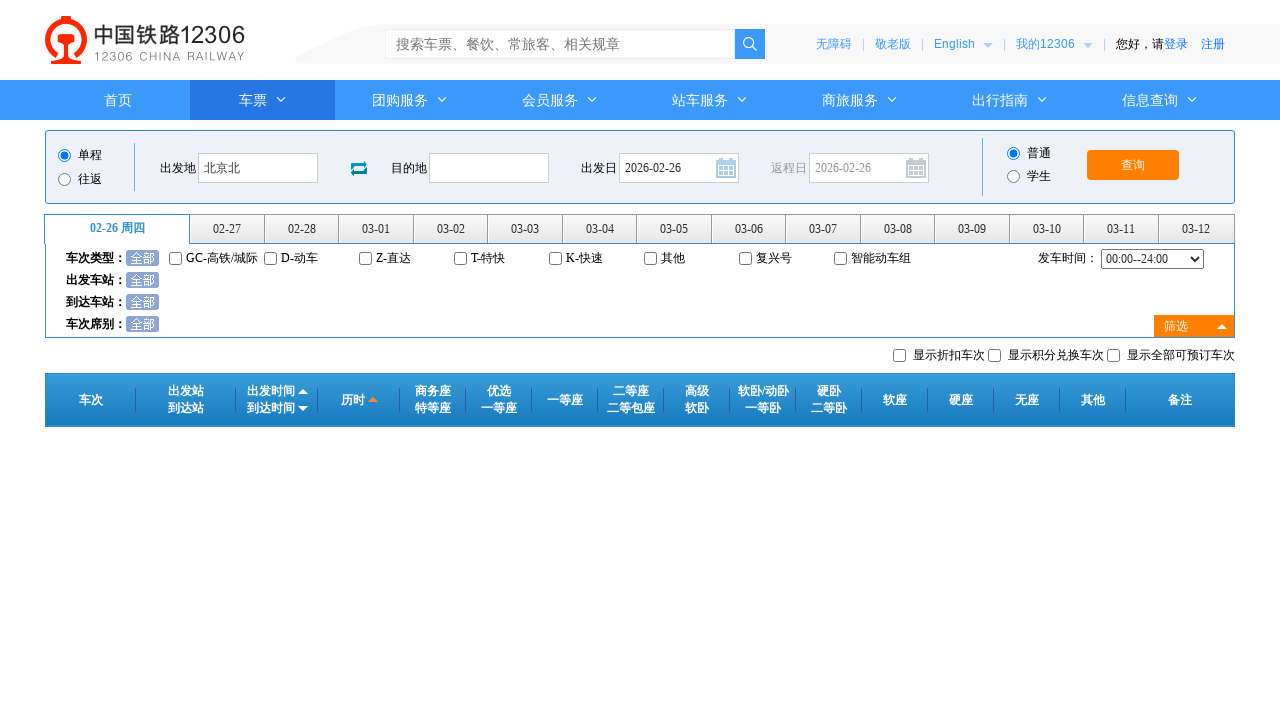

Entered '杭州东' (Hangzhou East) as arrival station on #toStationText
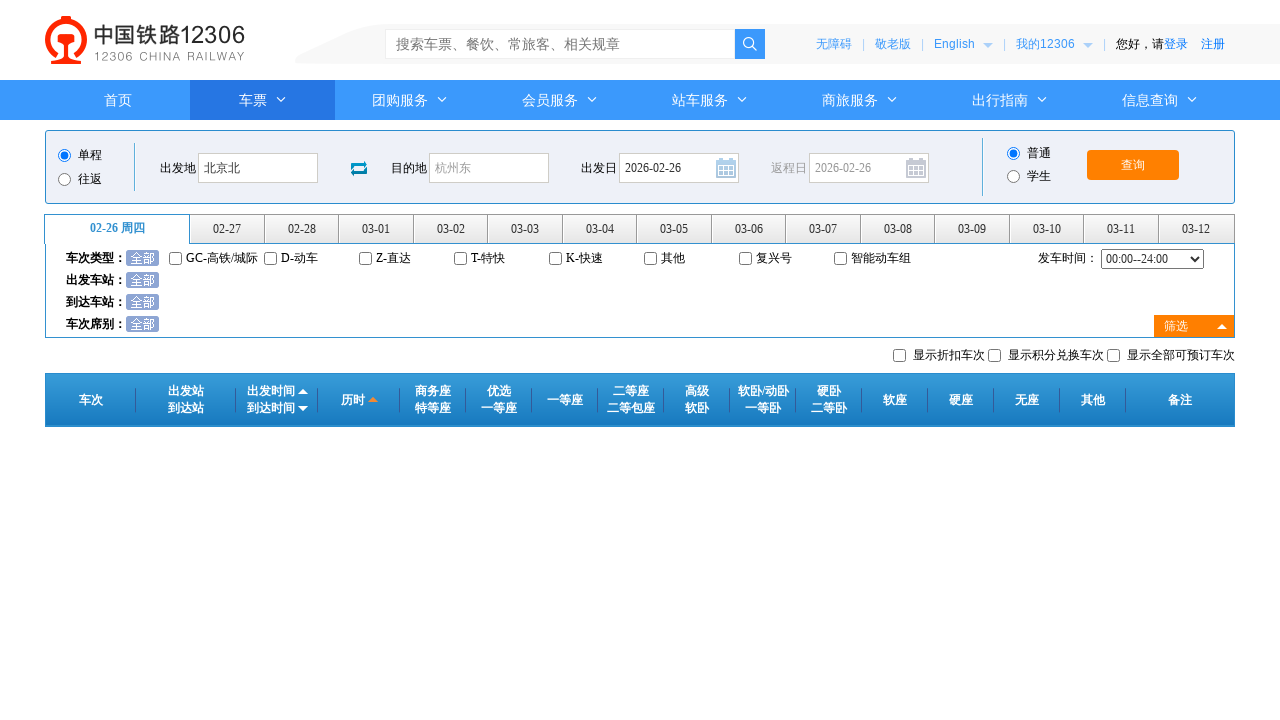

Confirmed arrival station selection with Enter key on #toStationText
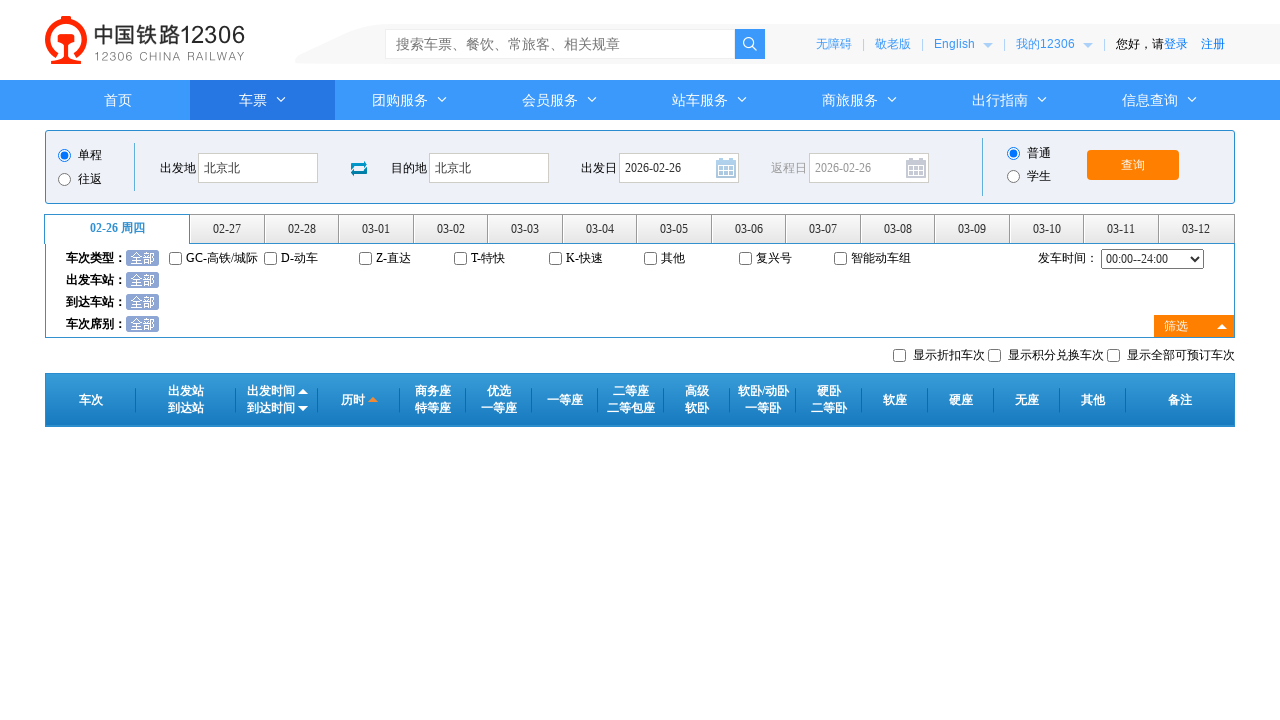

Selected time range '06:00--12:00' from dropdown on #cc_start_time
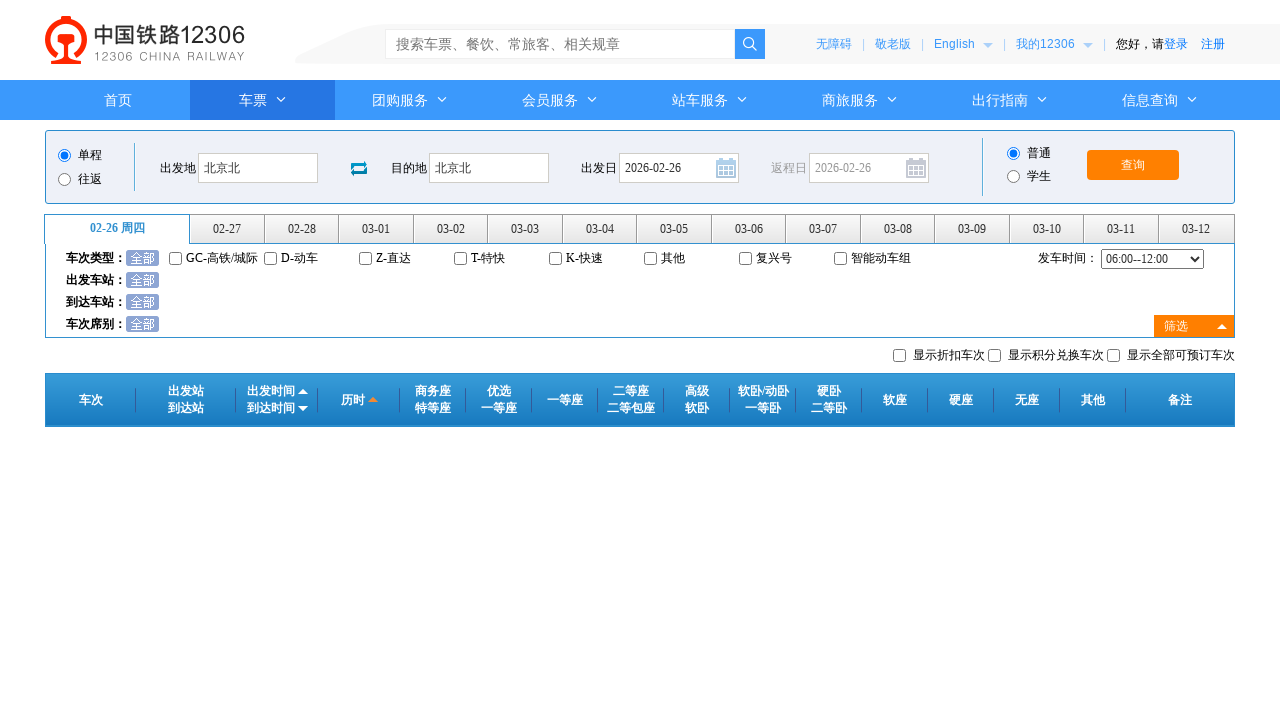

Selected tomorrow's date from date range list at (228, 229) on #date_range li:nth-child(2)
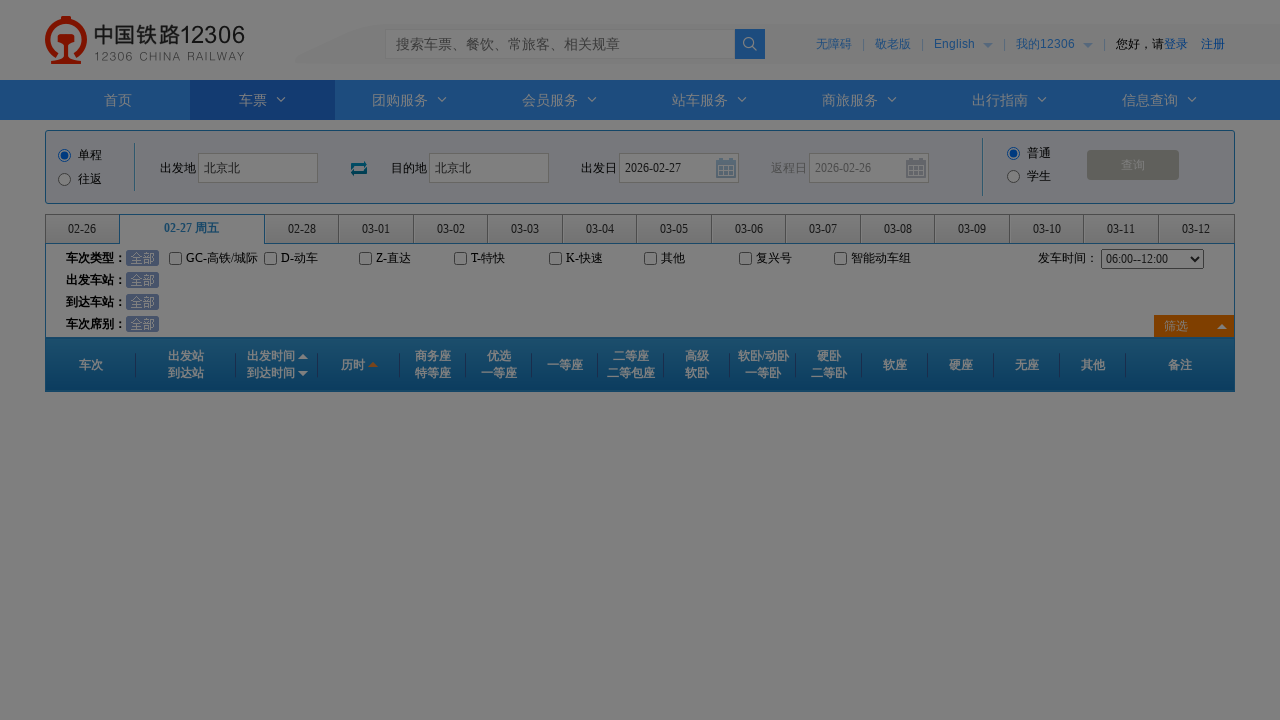

Train ticket search results loaded successfully
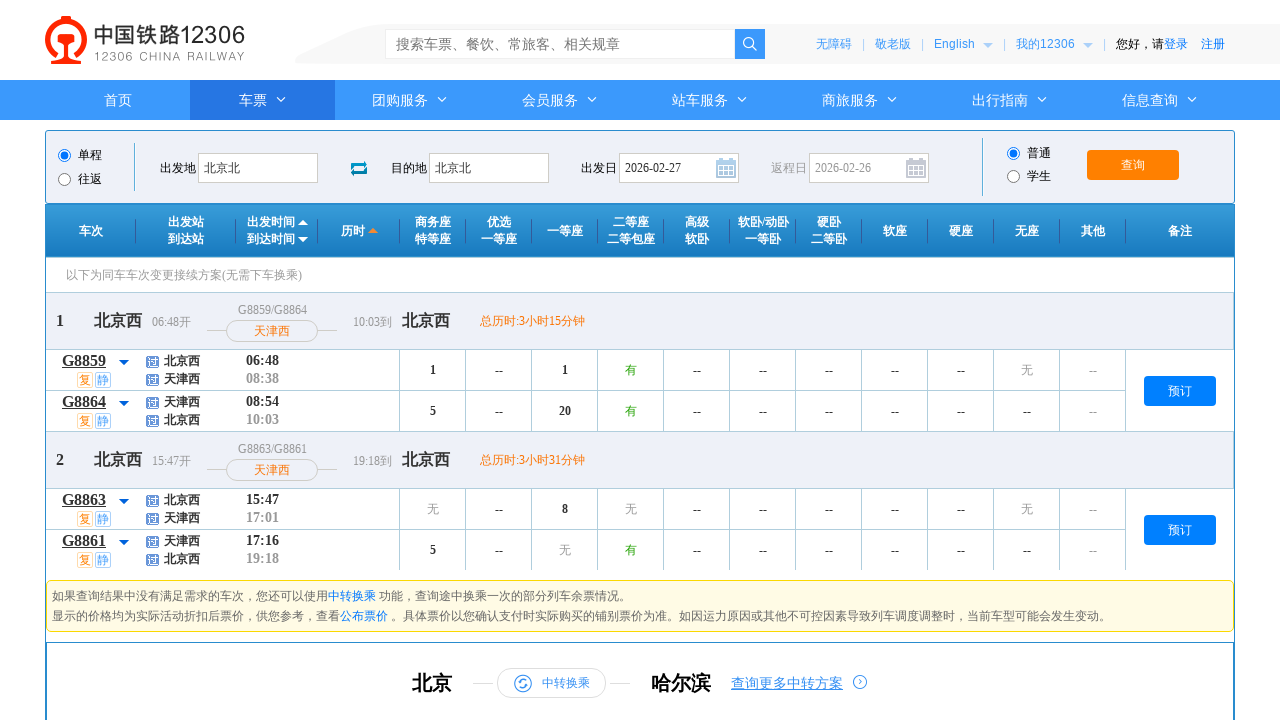

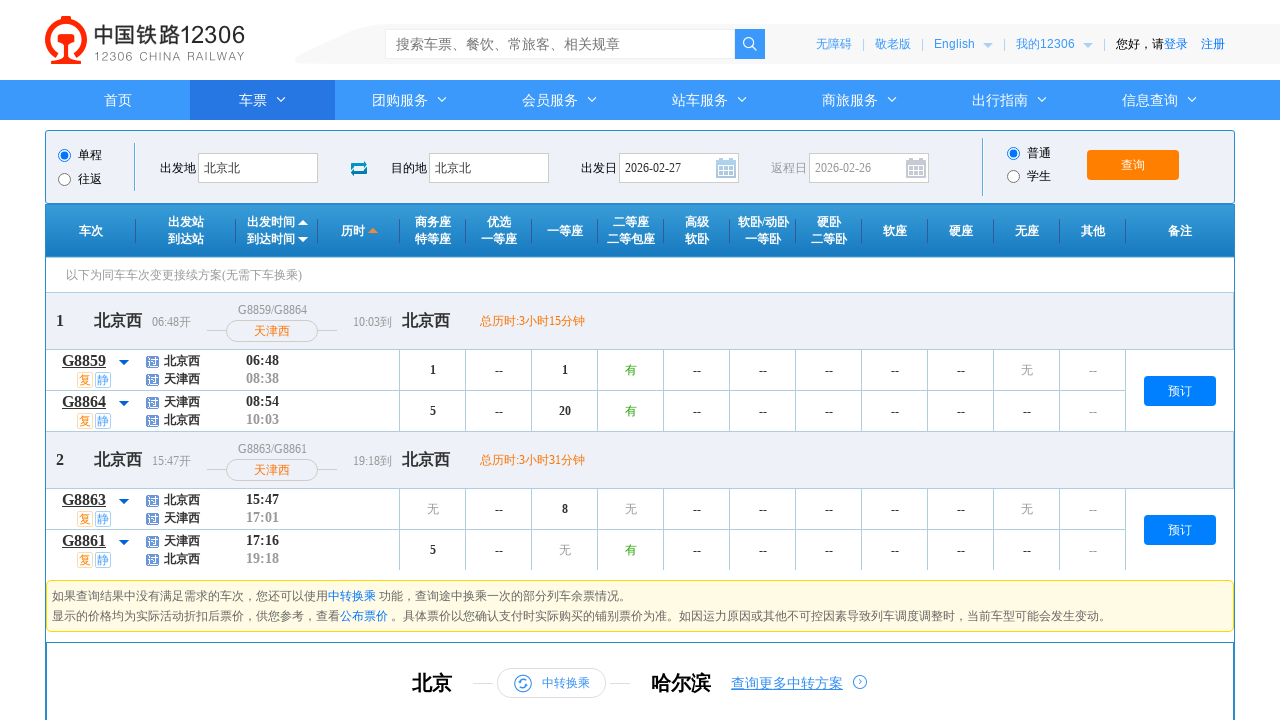